Tests the text box form by entering valid data (name, email, current address, permanent address) and submitting the form, then verifying the output displays correctly.

Starting URL: https://demoqa.com/

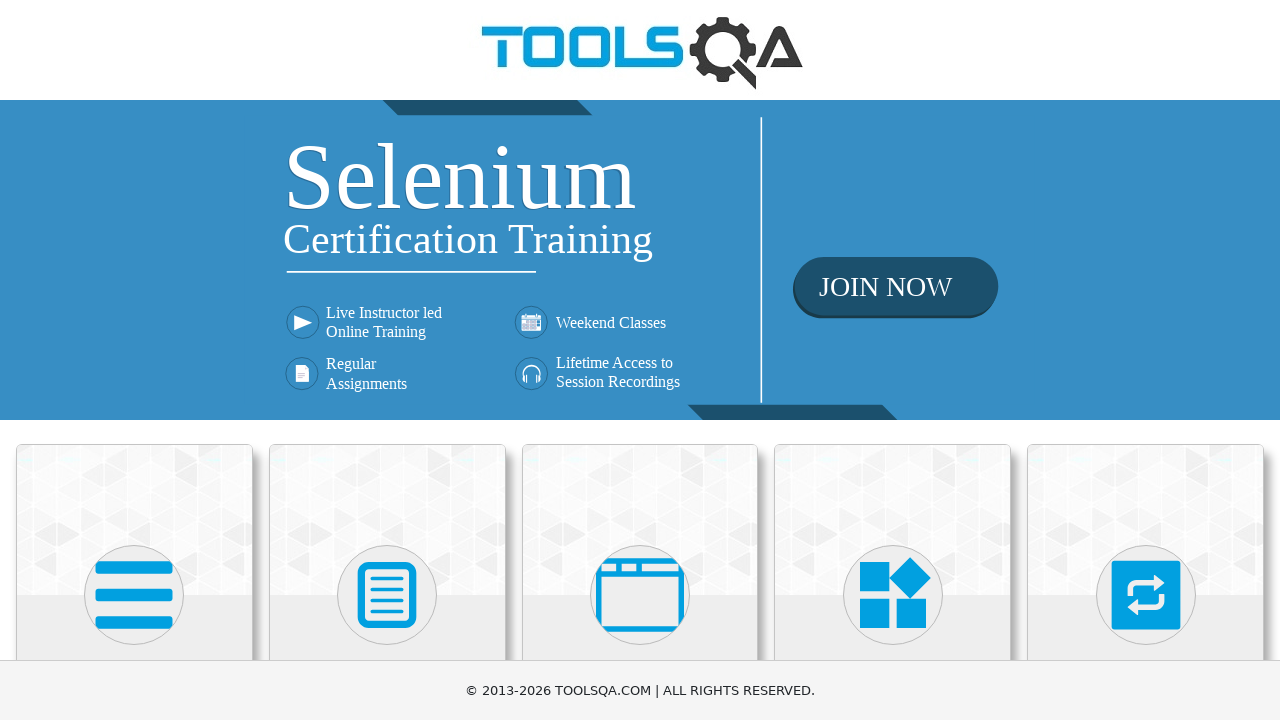

Clicked Elements section at (134, 360) on text=Elements
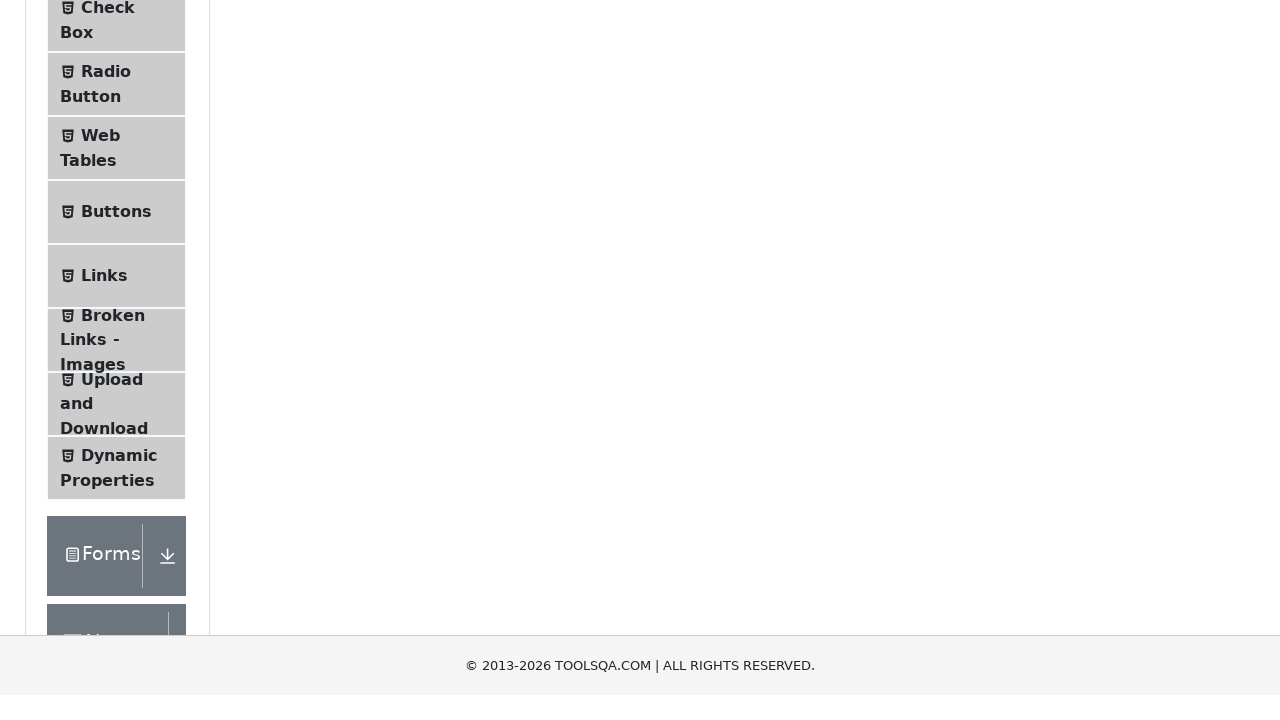

Clicked Text Box submenu at (119, 261) on text=Text Box
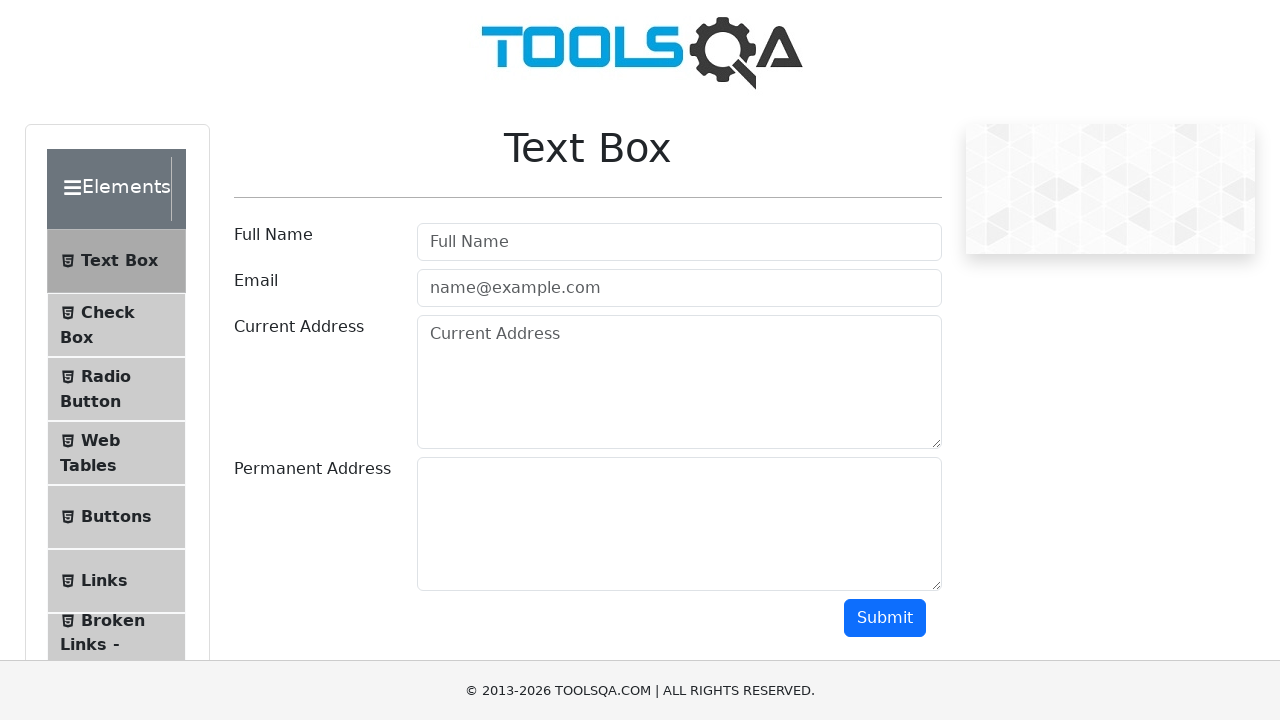

Filled in full name field with 'Popescu Ion' on #userName
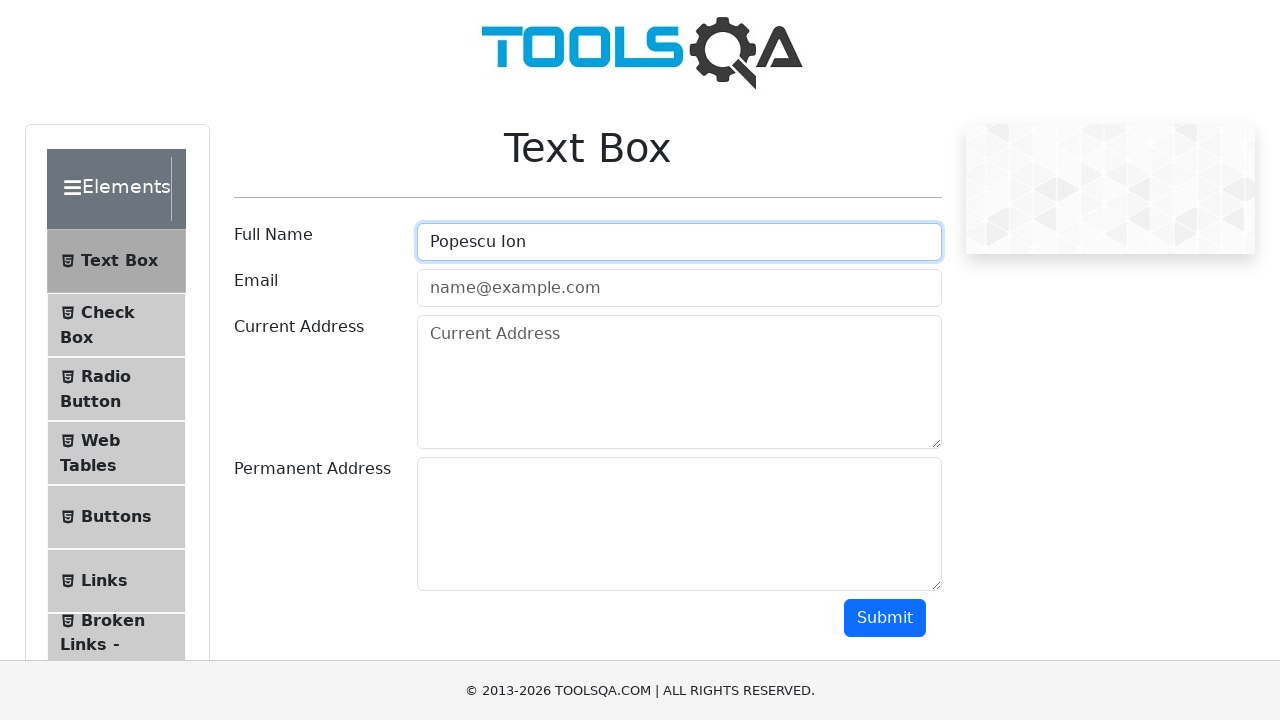

Filled in email field with 'popescu.ion@email.com' on #userEmail
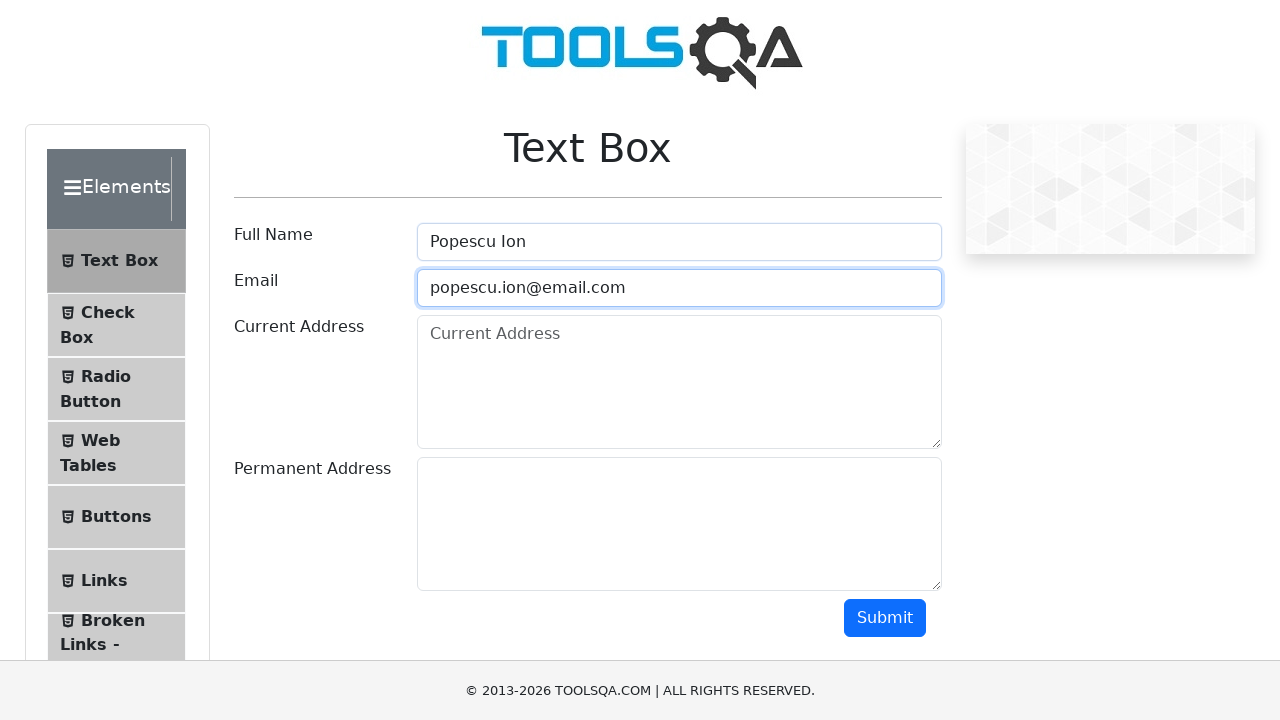

Filled in current address field on #currentAddress
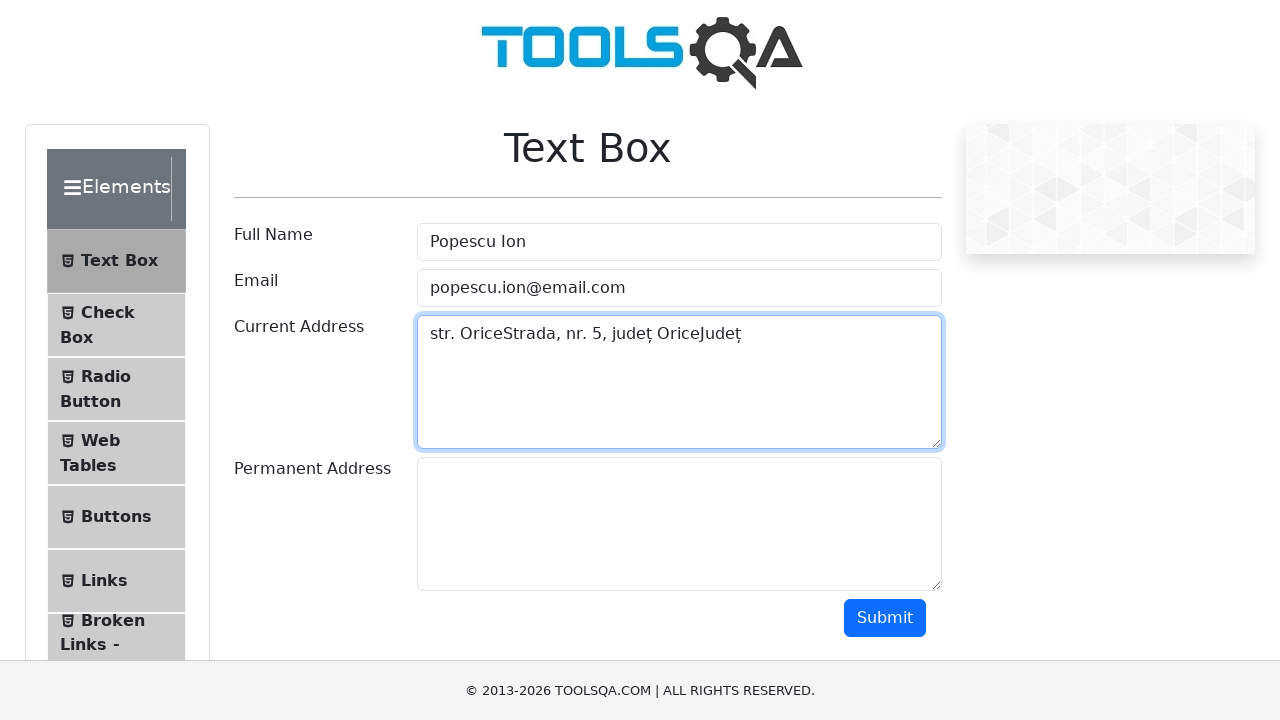

Filled in permanent address field on #permanentAddress
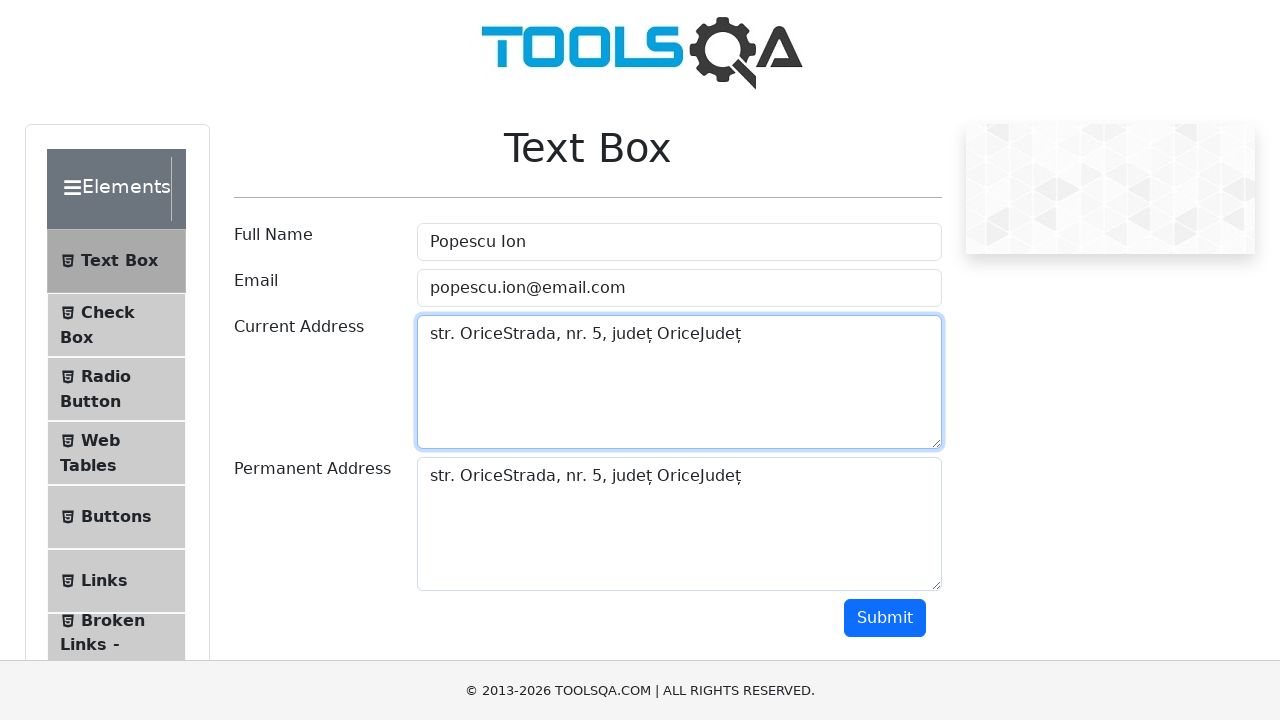

Clicked submit button to submit form at (885, 618) on #submit
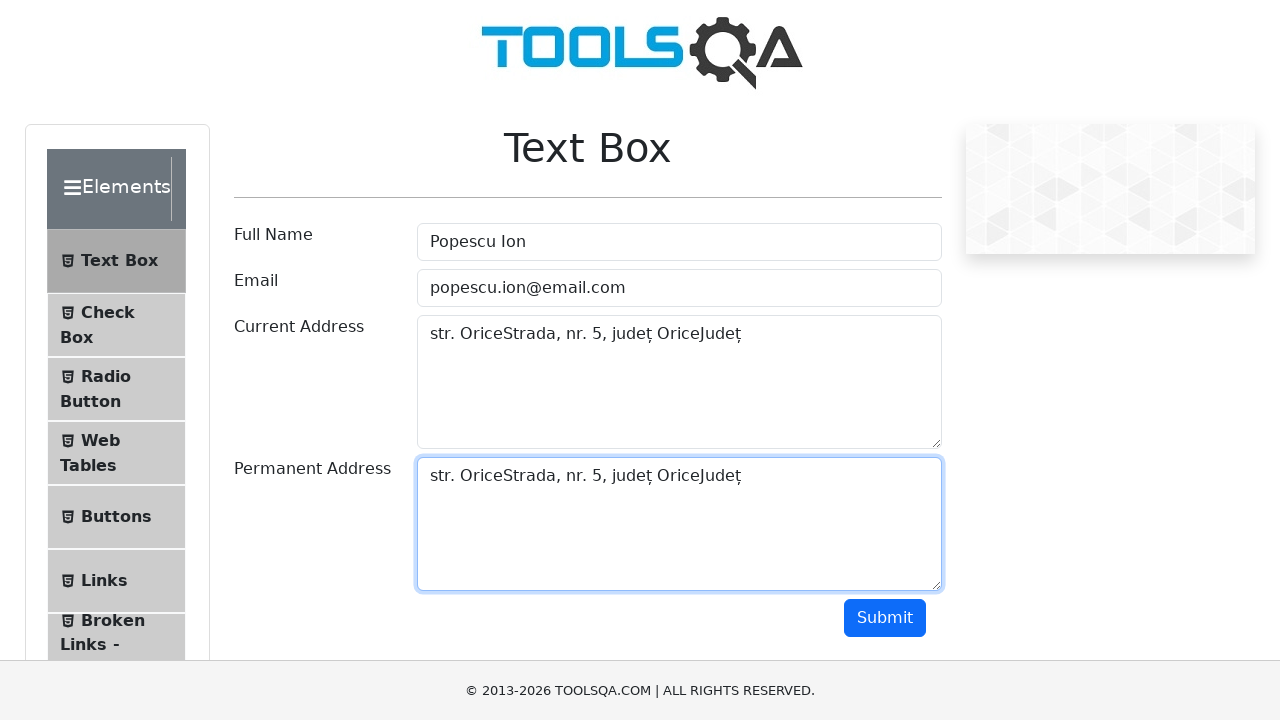

Form output displayed successfully
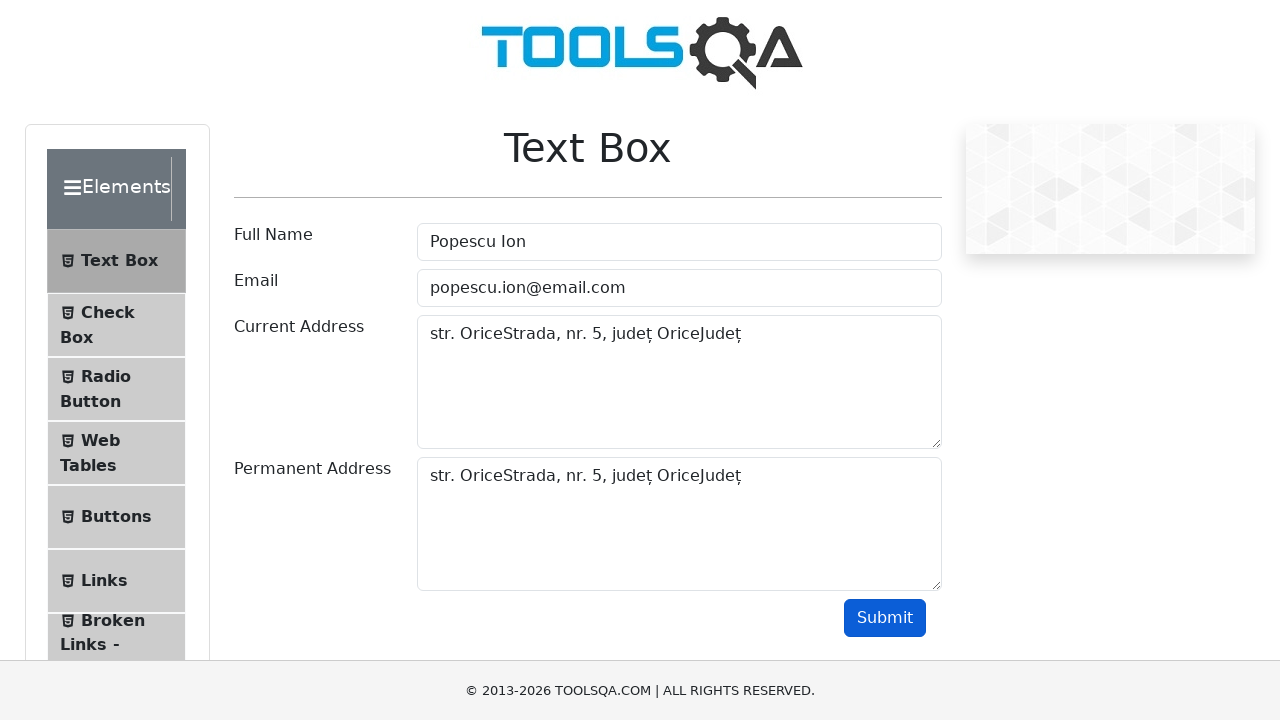

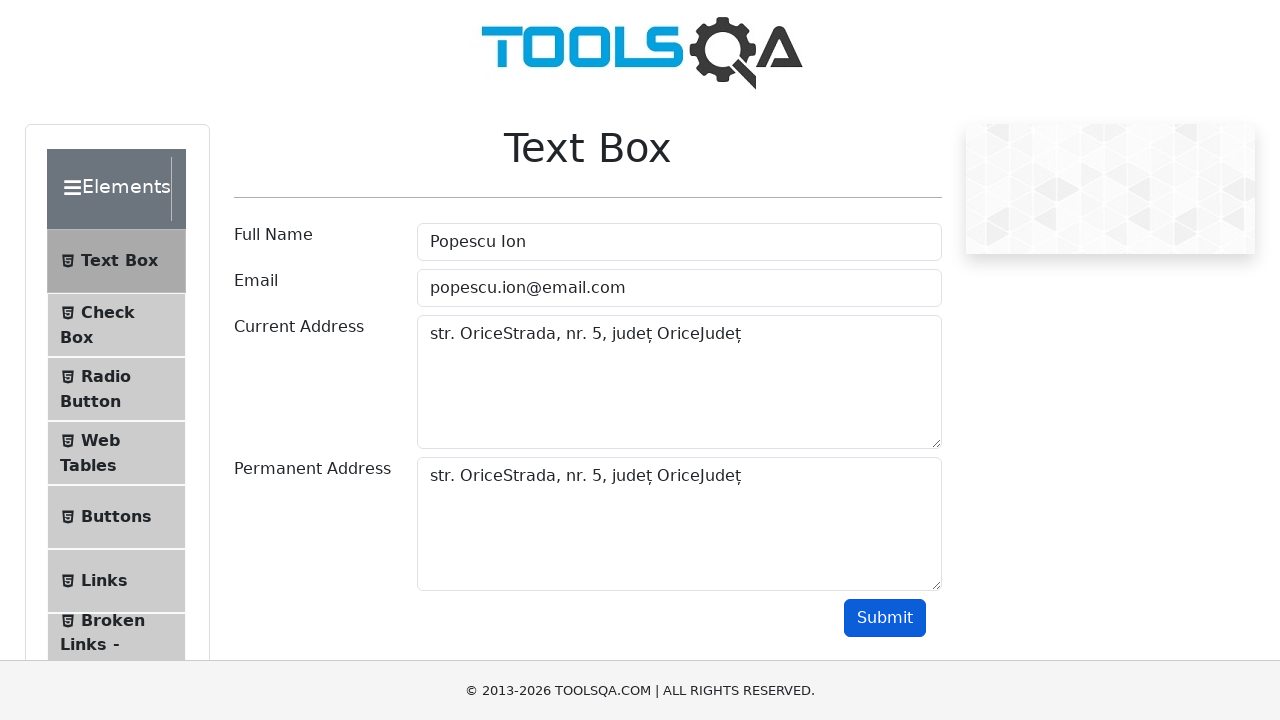